Tests dropdown functionality by verifying options are present and can be selected

Starting URL: http://the-internet.herokuapp.com/dropdown

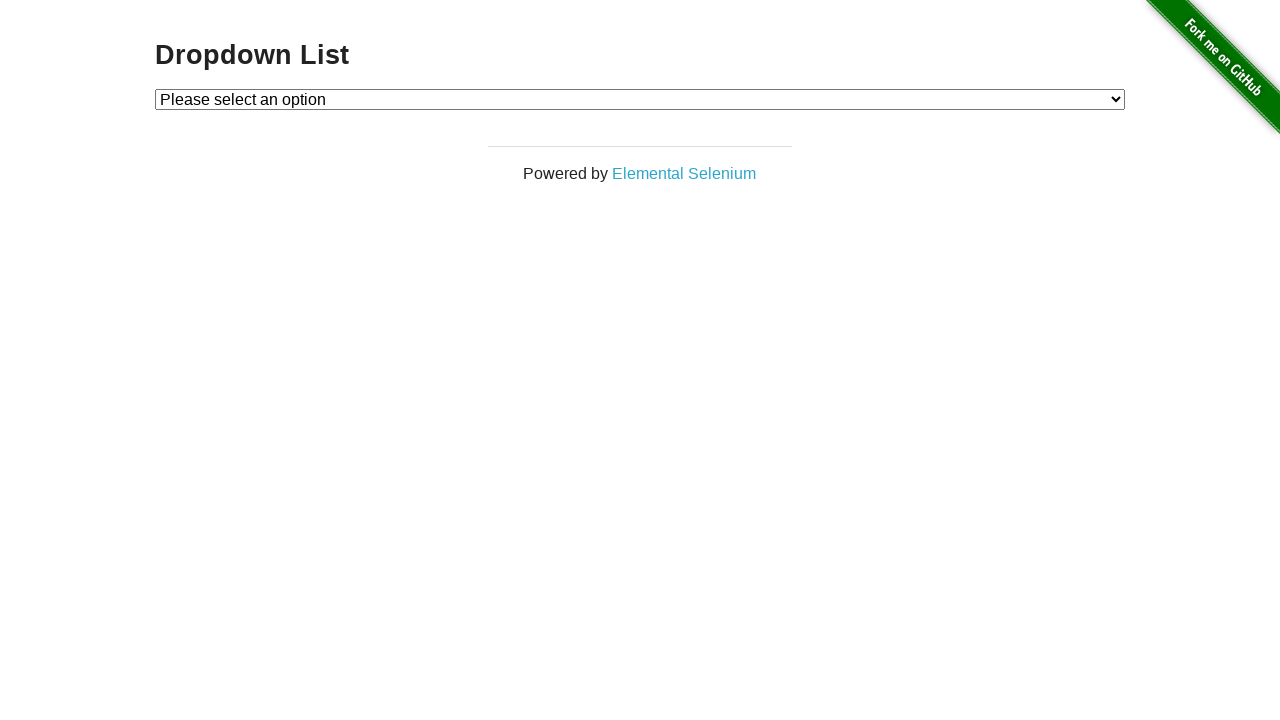

Located dropdown element
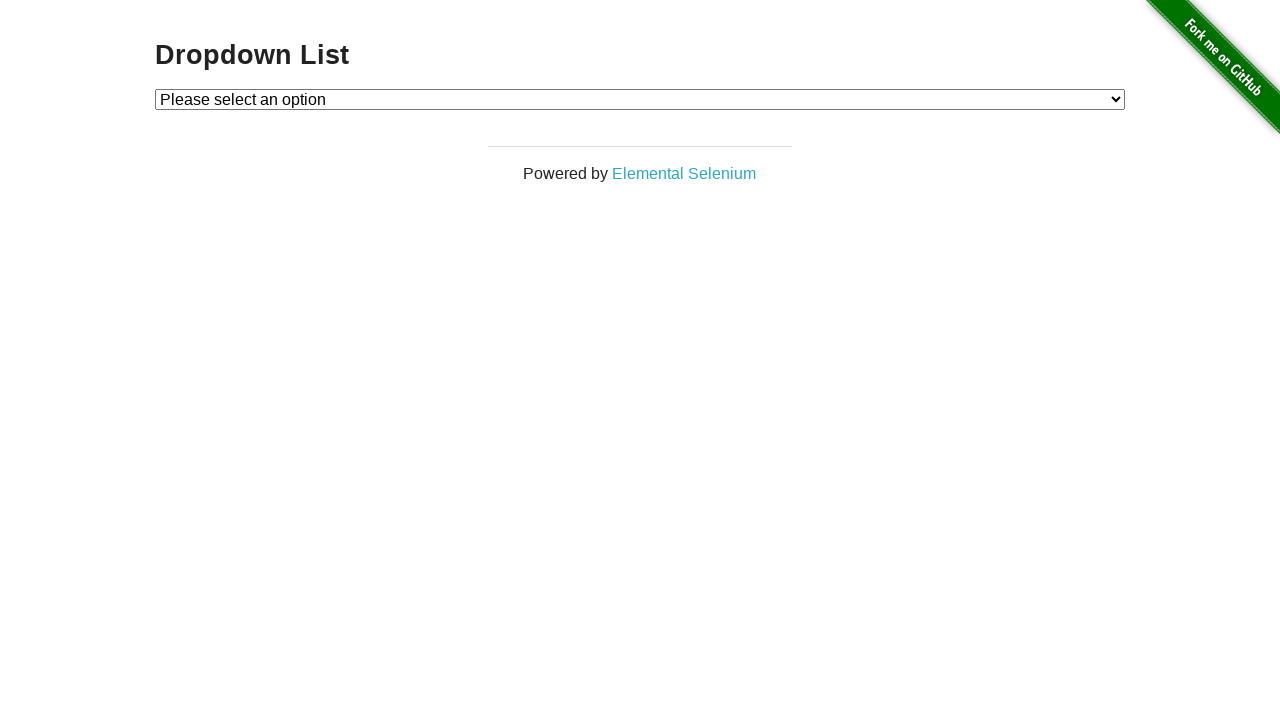

Retrieved all dropdown options
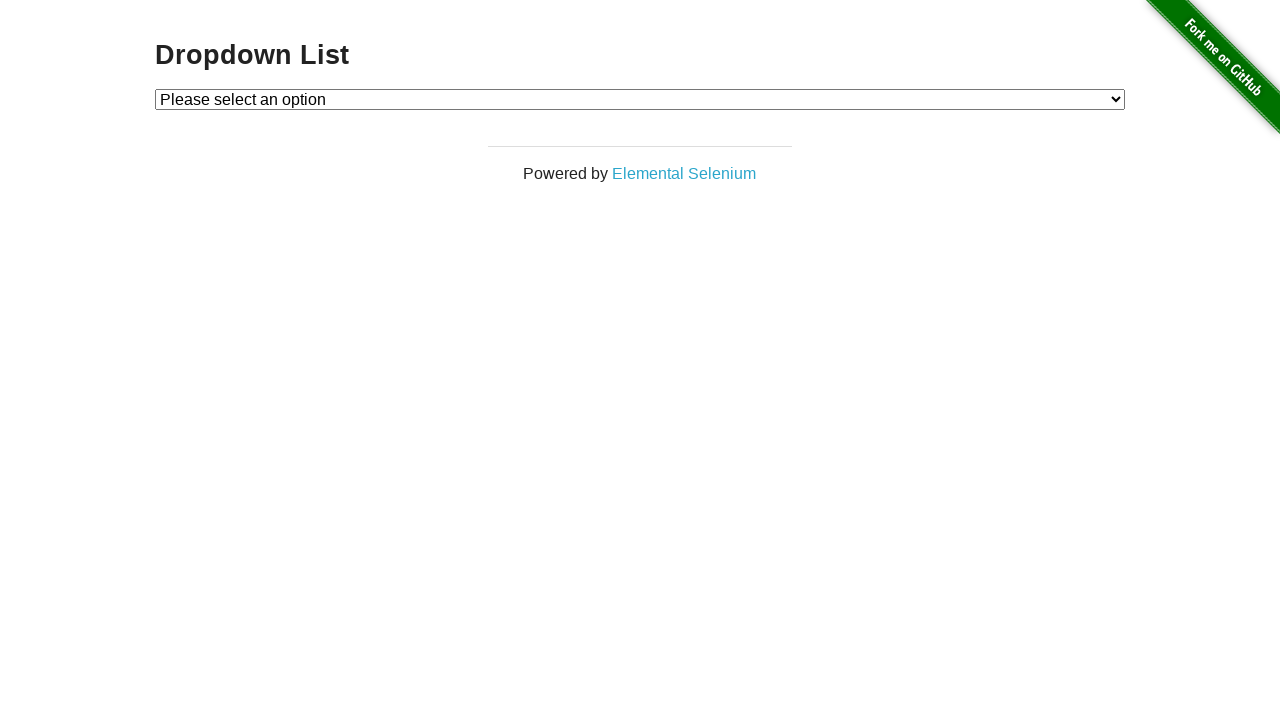

Verified dropdown has at least 3 options
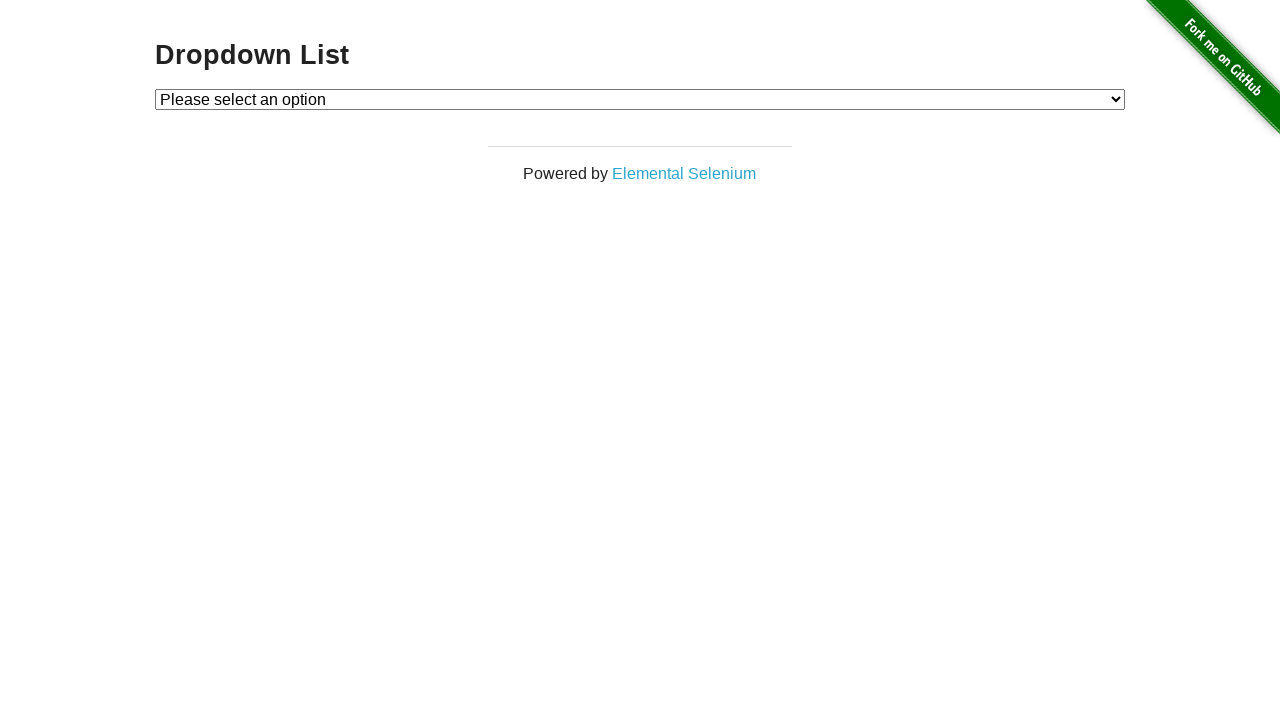

Verified first option text is 'Option 1'
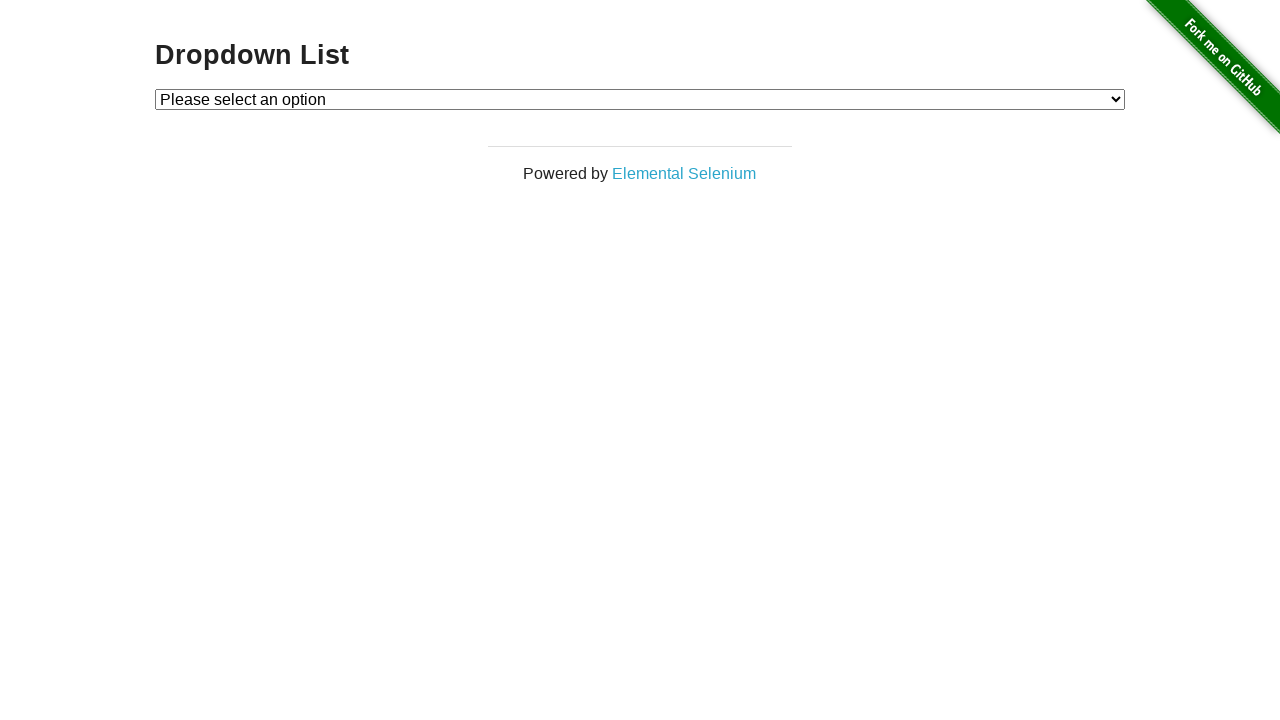

Verified second option text is 'Option 2'
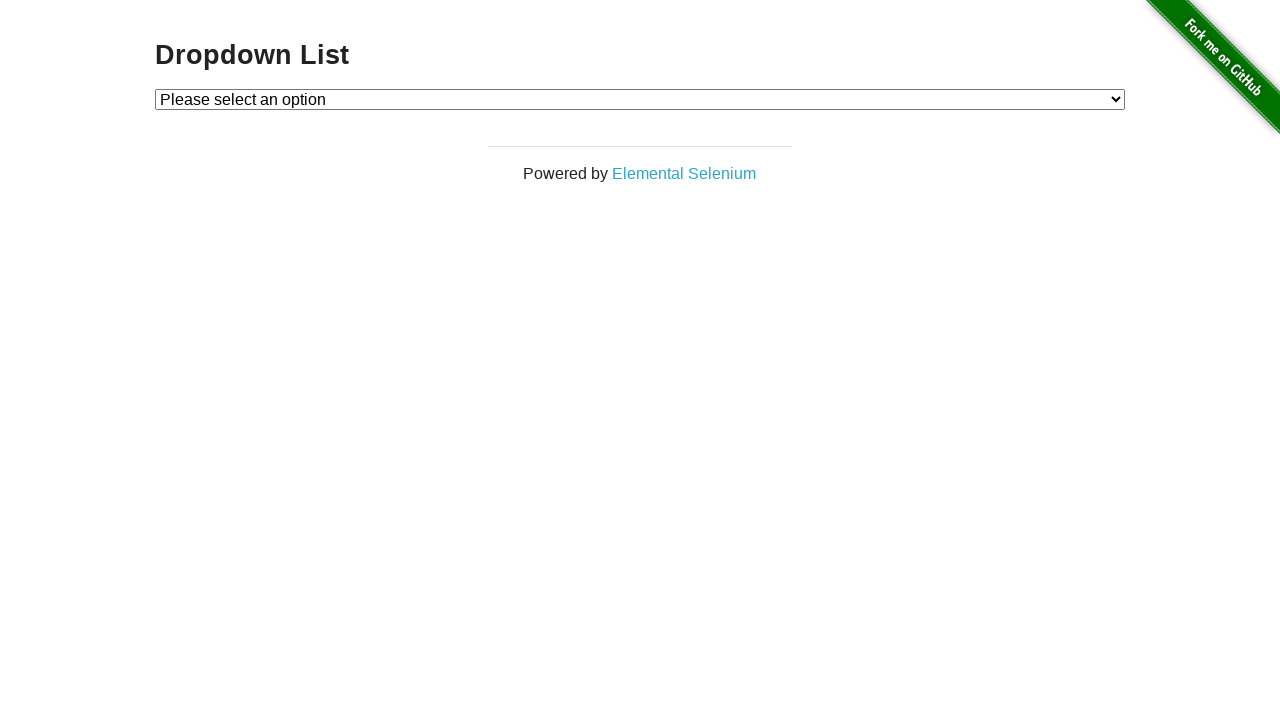

Selected Option 1 from dropdown on #dropdown
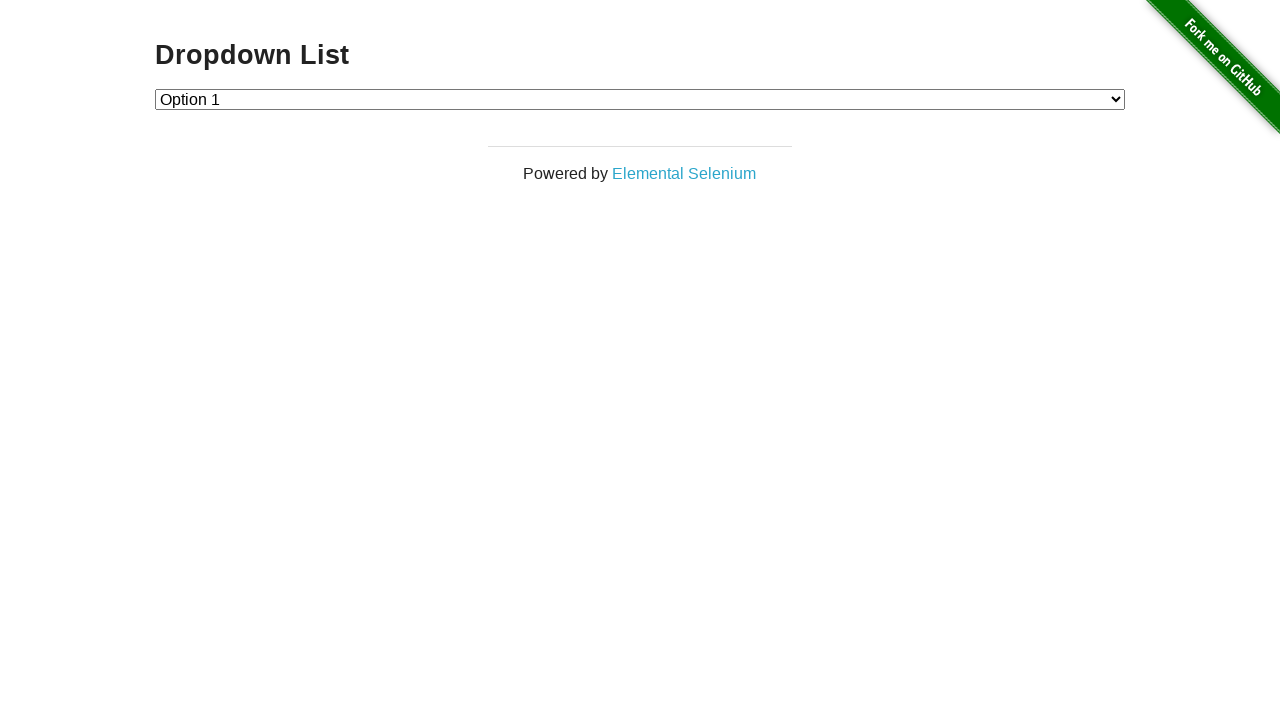

Verified Option 1 is selected (value='1')
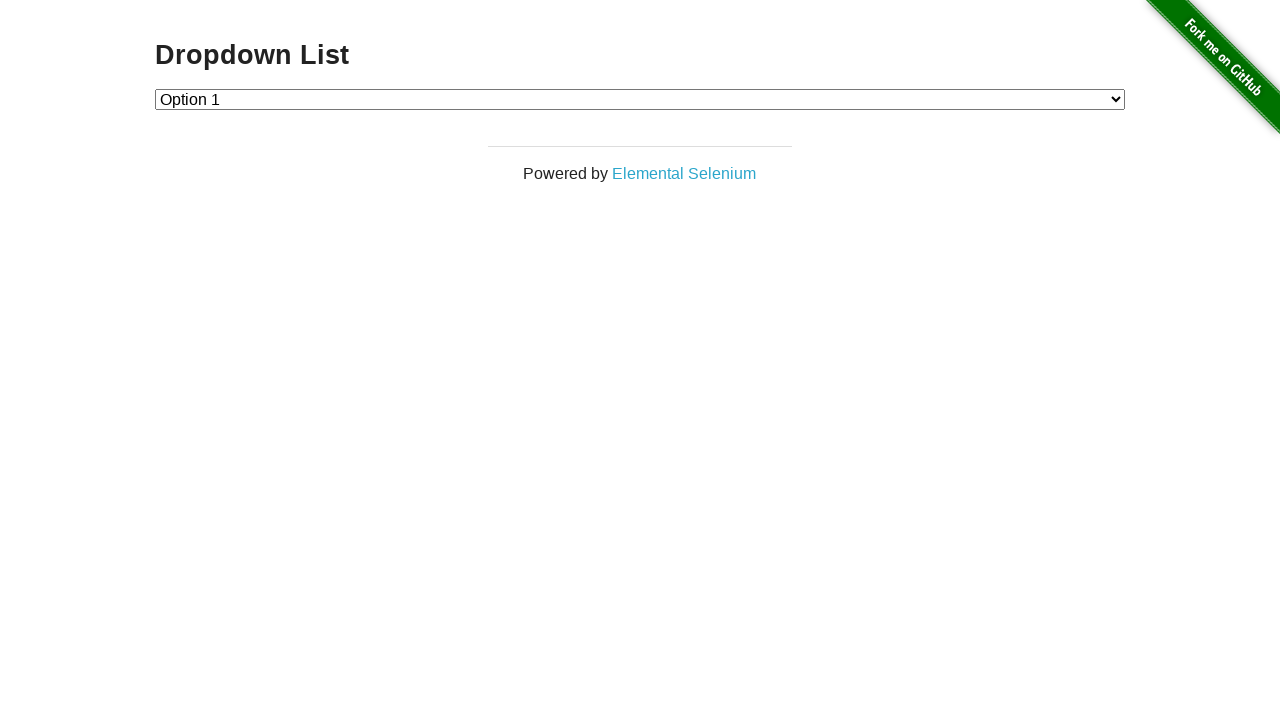

Selected Option 2 from dropdown on #dropdown
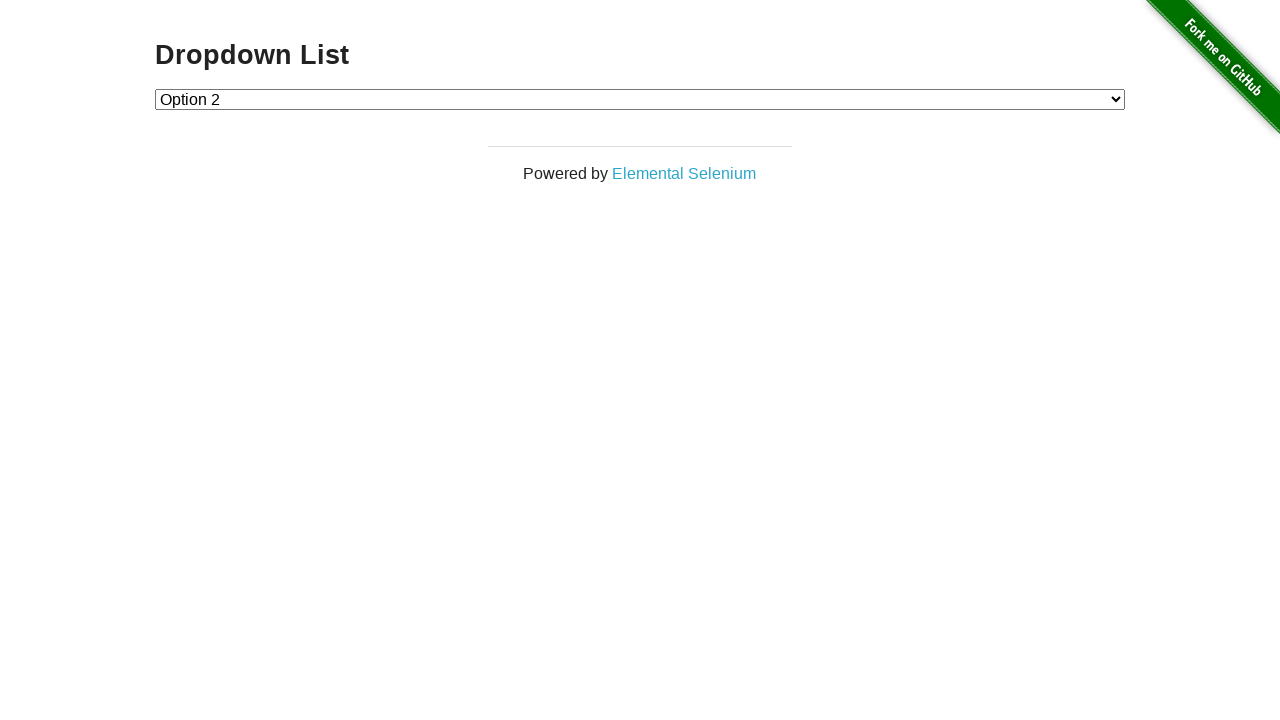

Verified Option 2 is selected (value='2')
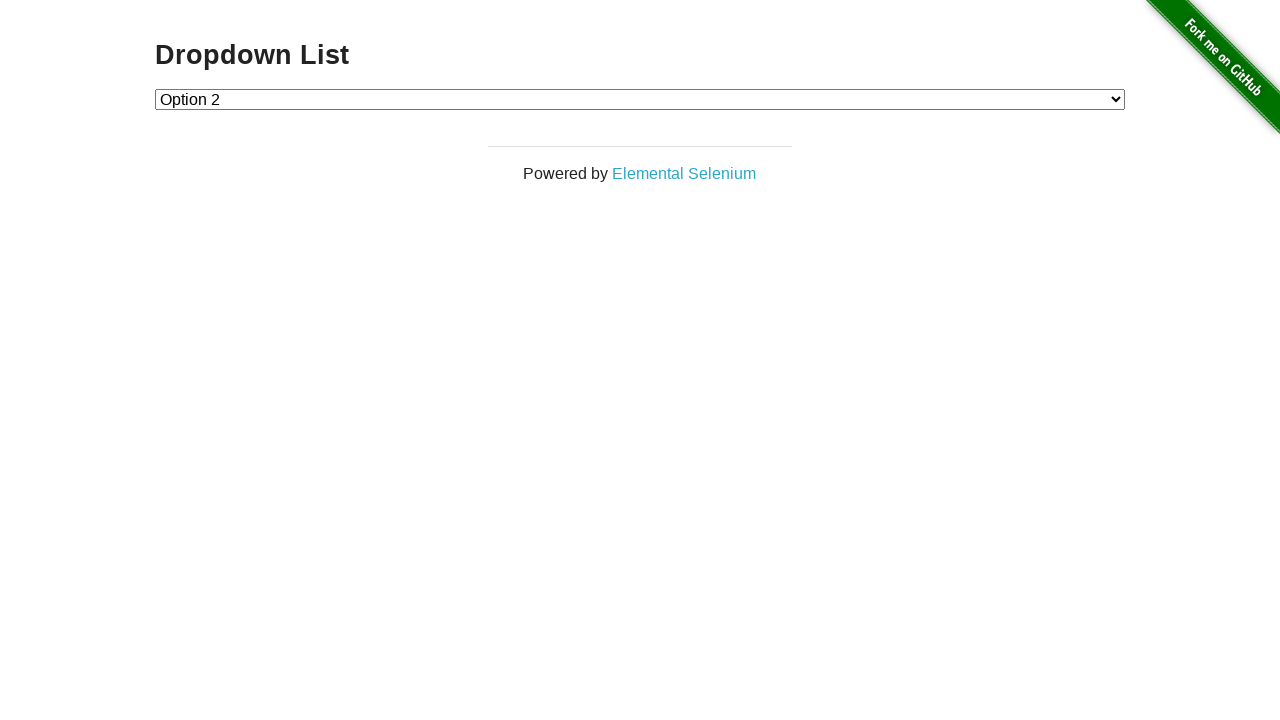

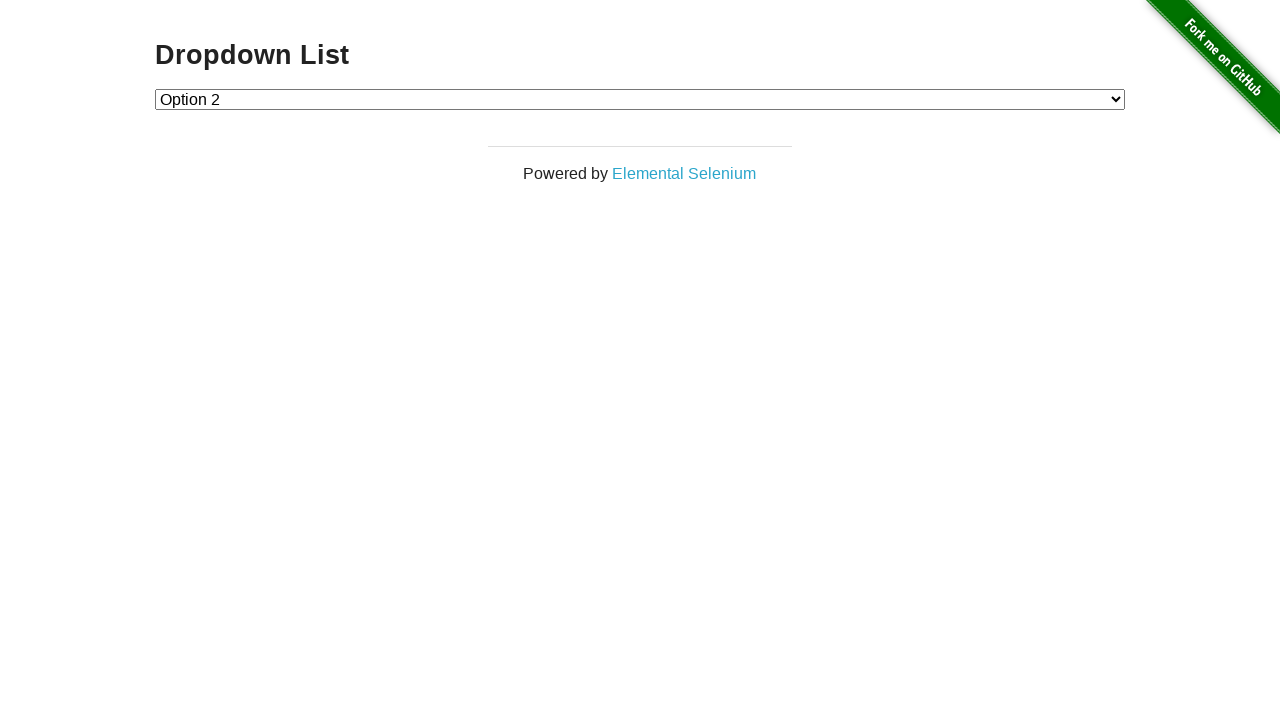